Tests product search functionality by searching for a non-existent product and verifying the "no results" message is displayed

Starting URL: https://www.advantageonlineshopping.com/#/

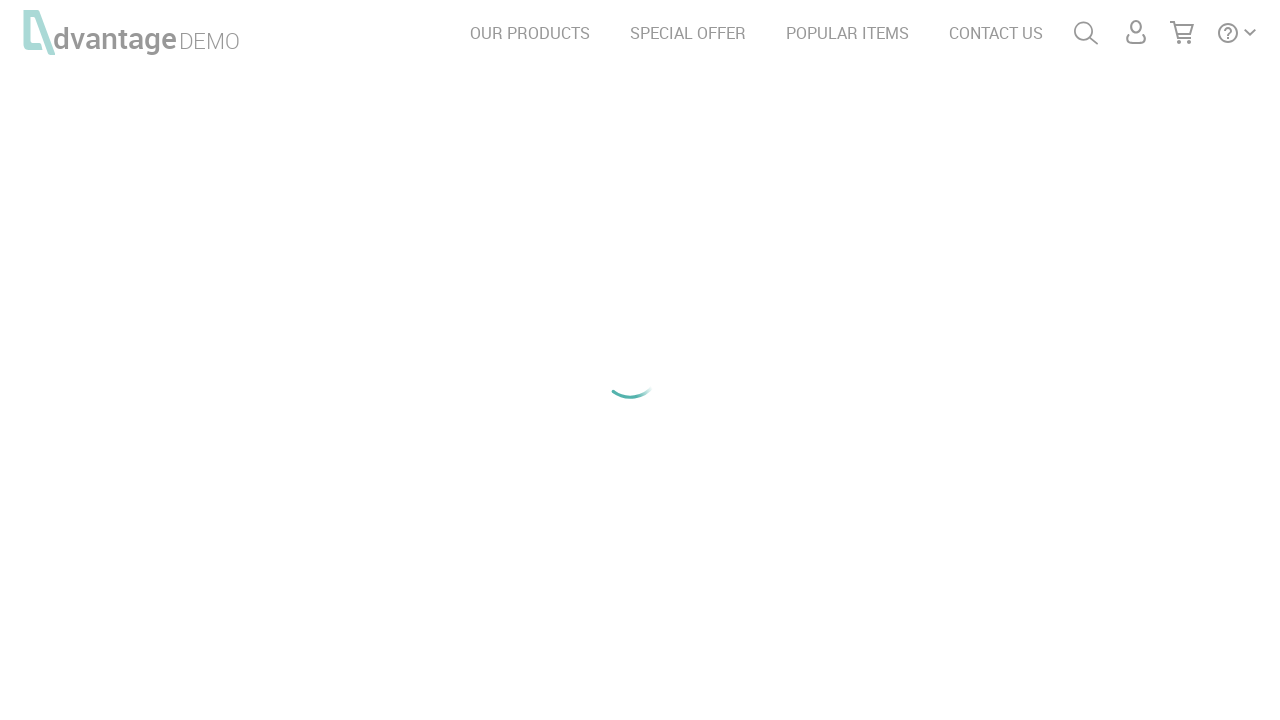

Clicked on search field at (1086, 33) on #menuSearch
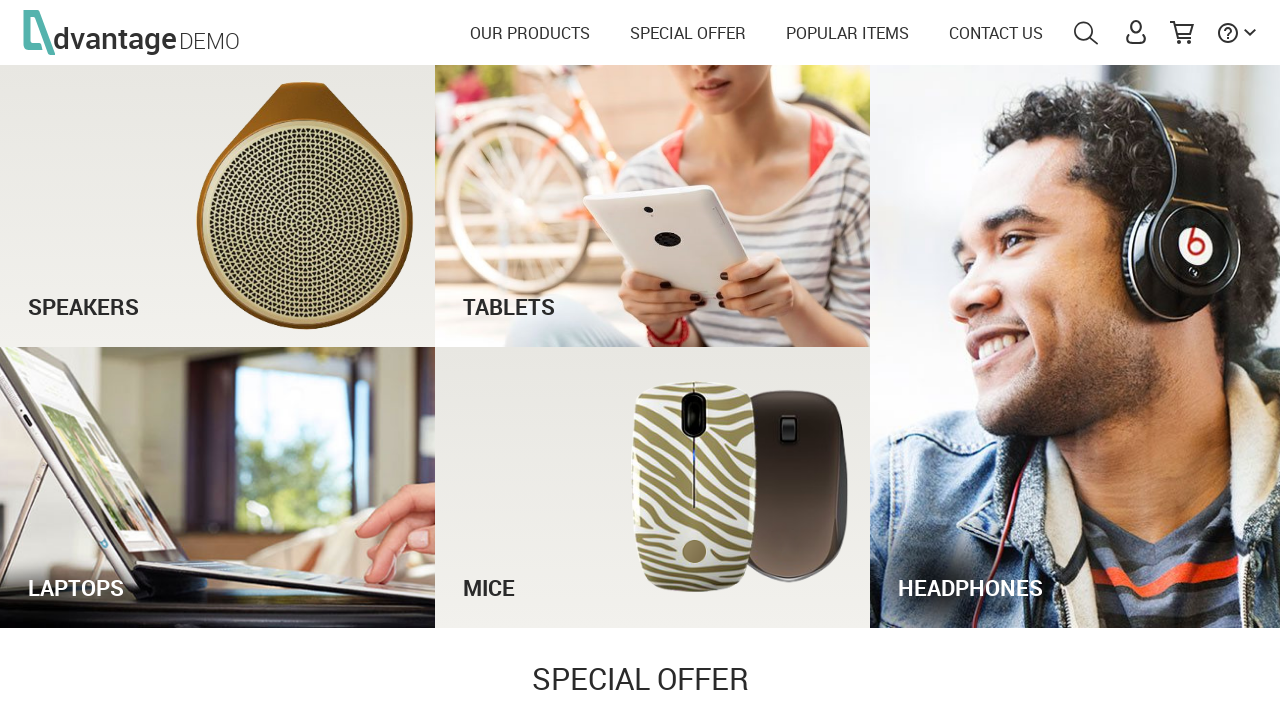

Filled search field with 'celular' on #autoComplete
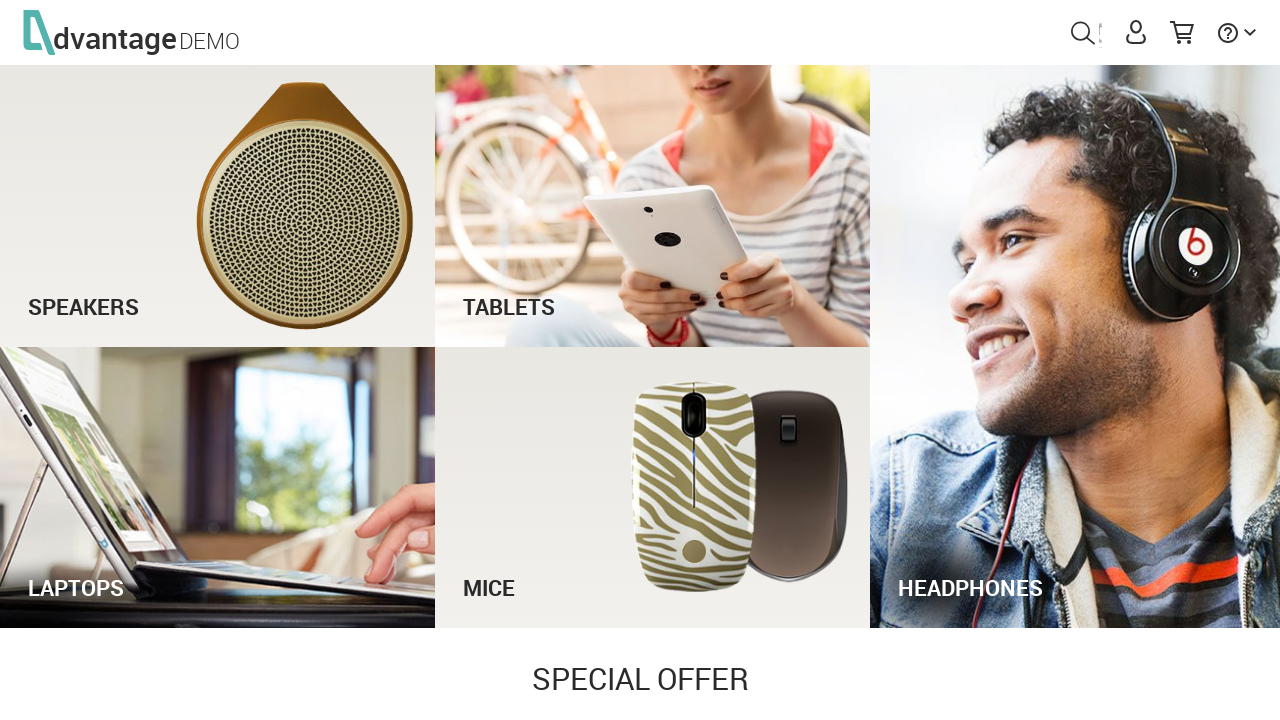

Pressed Enter to submit search on #autoComplete
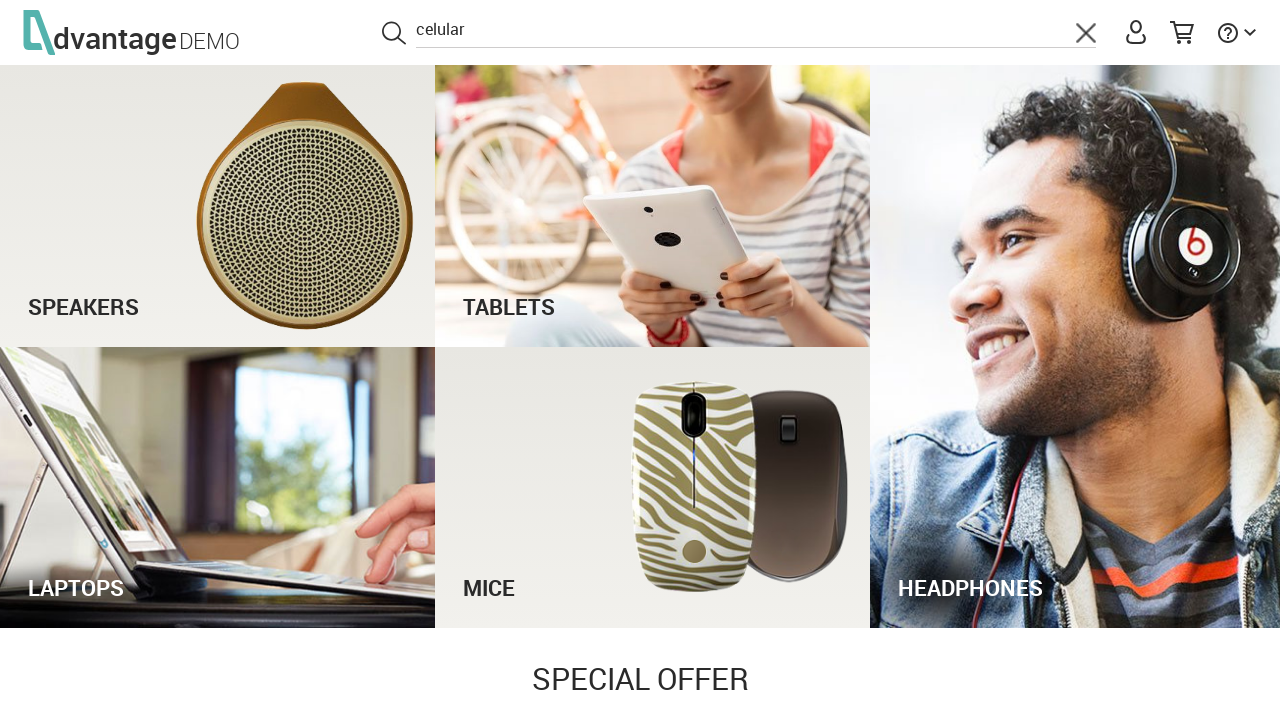

Search results page loaded and 'no results' message element appeared
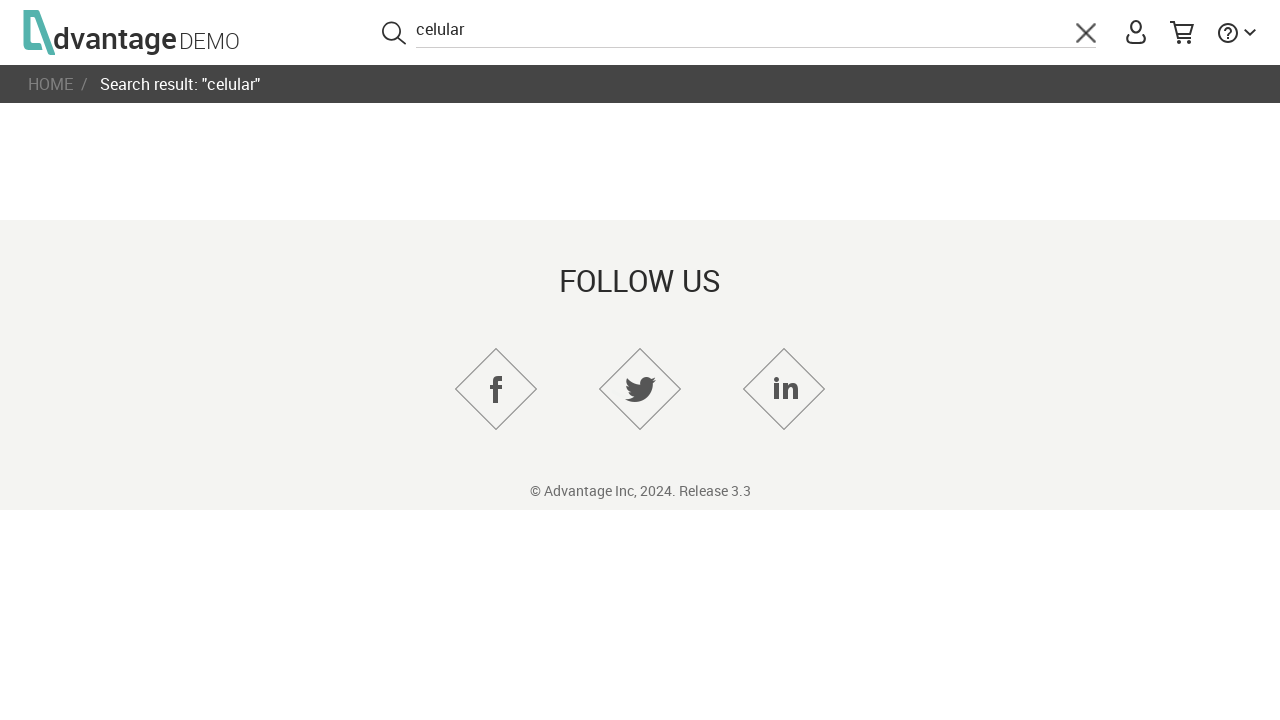

Retrieved 'no results' message text
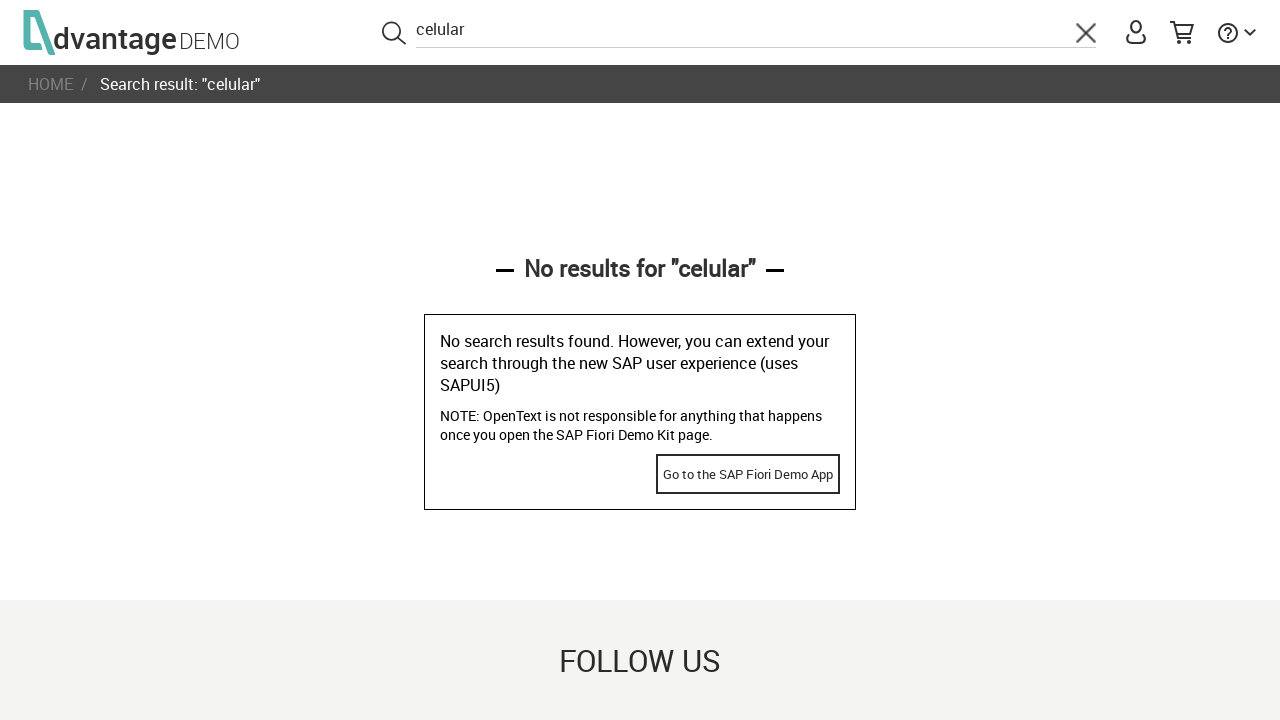

Verified 'No results for "celular"' message is displayed
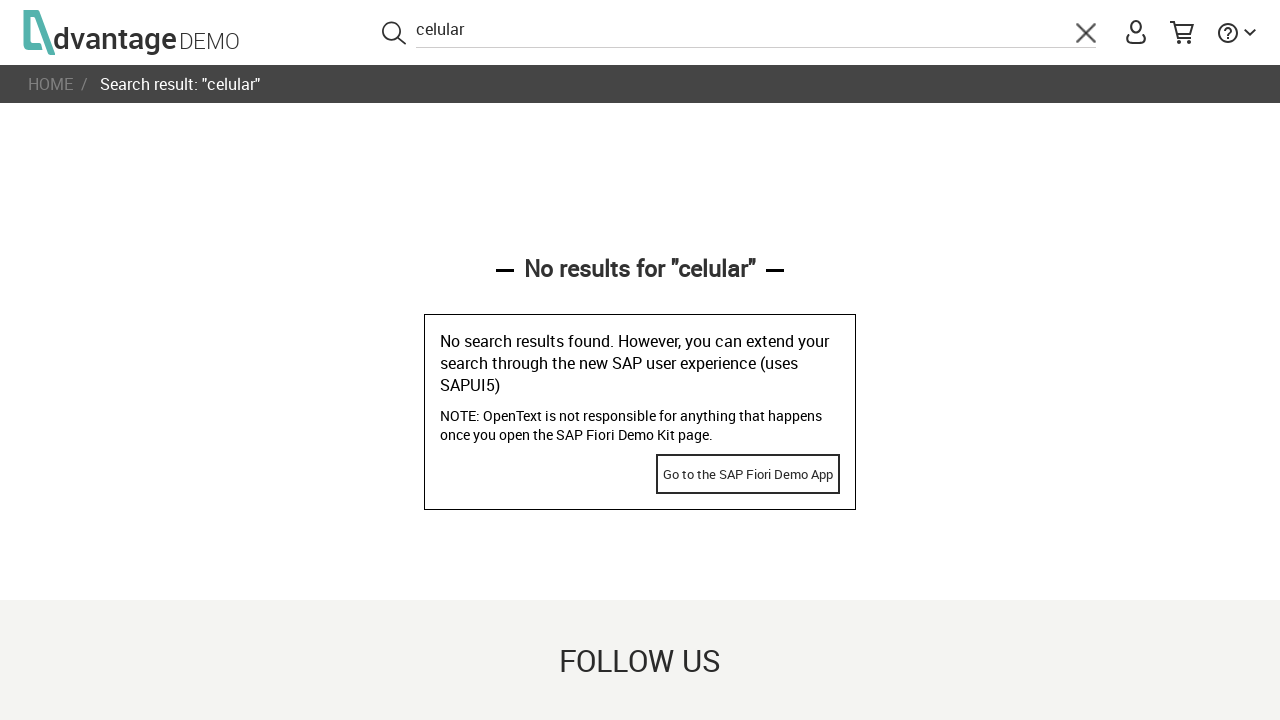

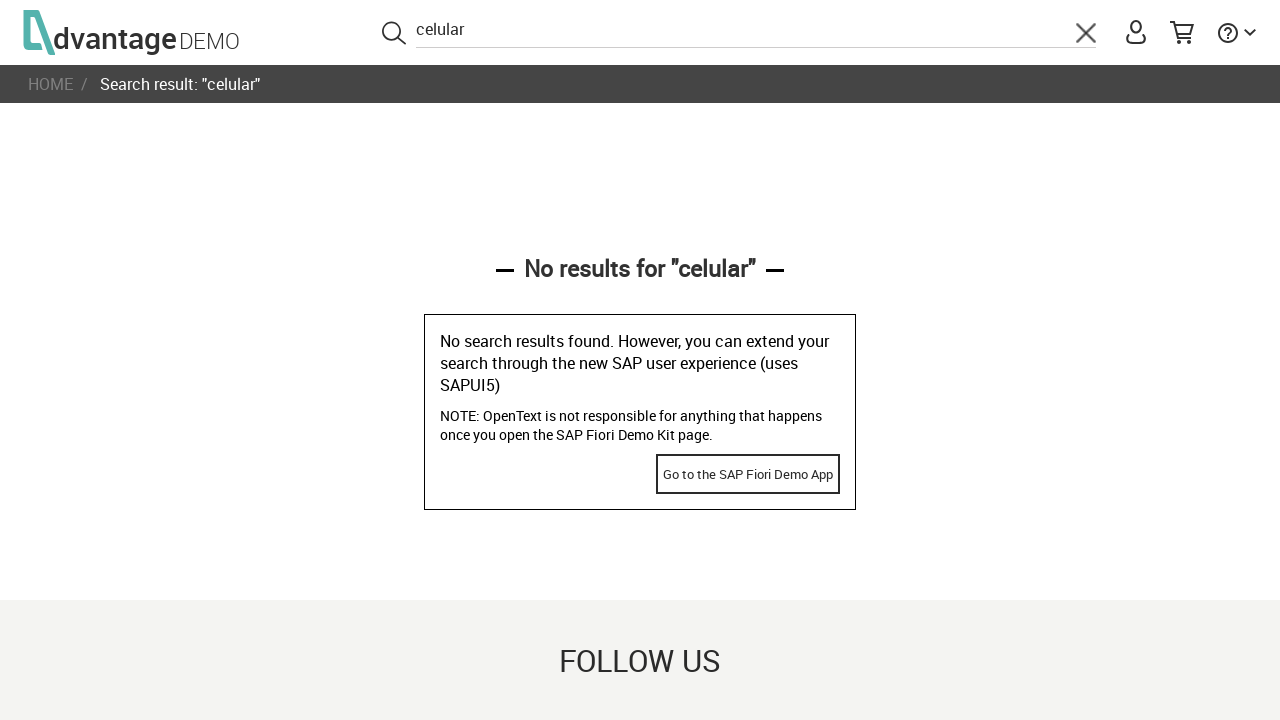